Tests single-select auto-complete functionality by typing and selecting a single color

Starting URL: https://demoqa.com/auto-complete

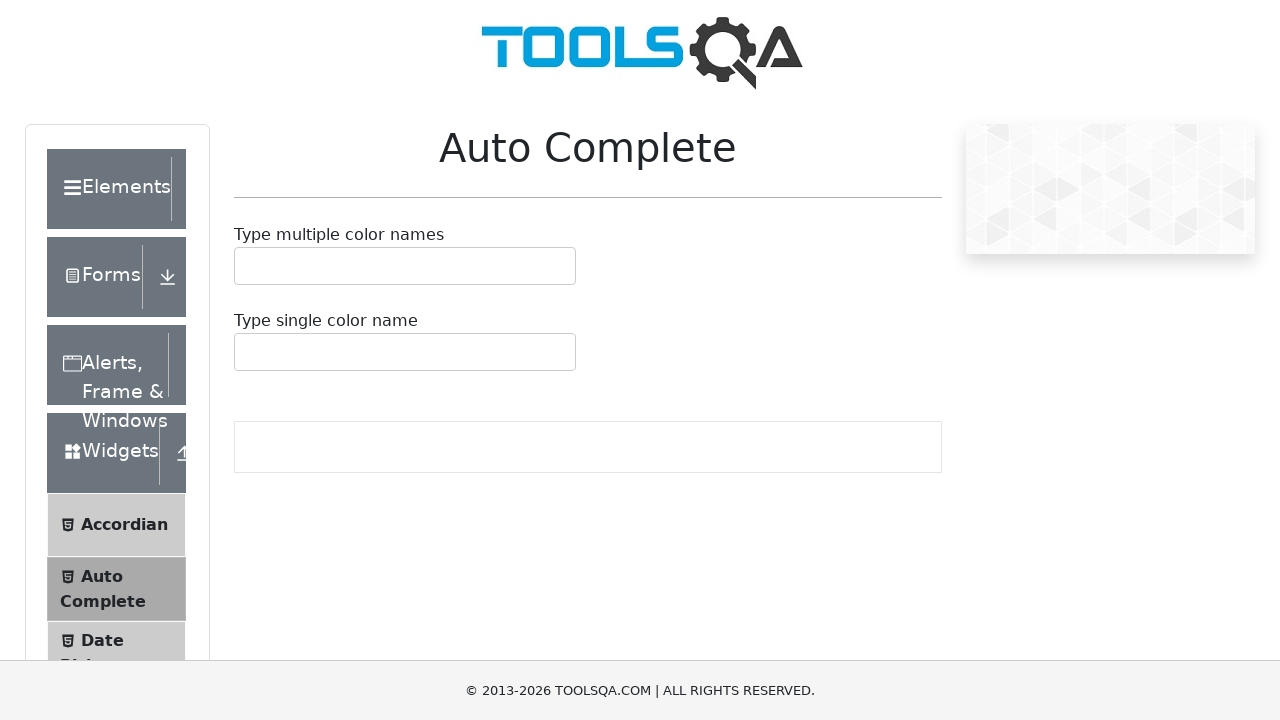

Clicked on the single auto-complete input field at (247, 352) on div#autoCompleteSingleContainer input
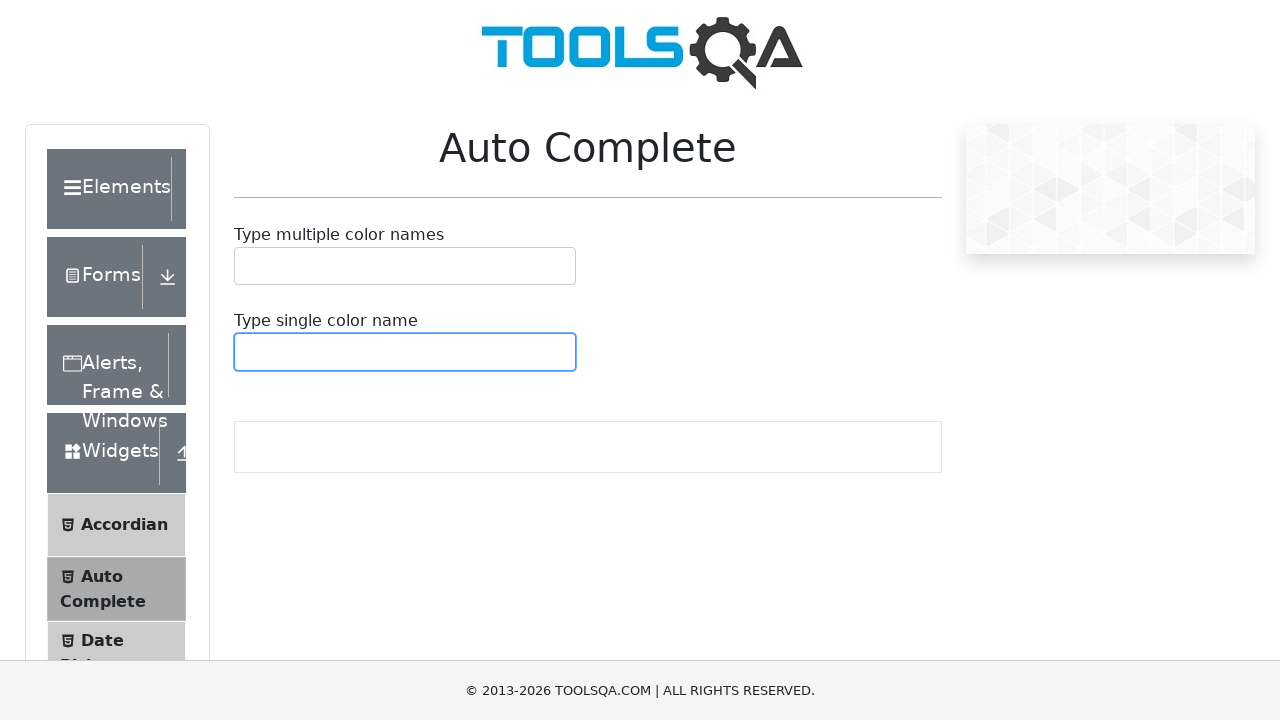

Typed 'Bl' into the auto-complete field to filter colors on div#autoCompleteSingleContainer input
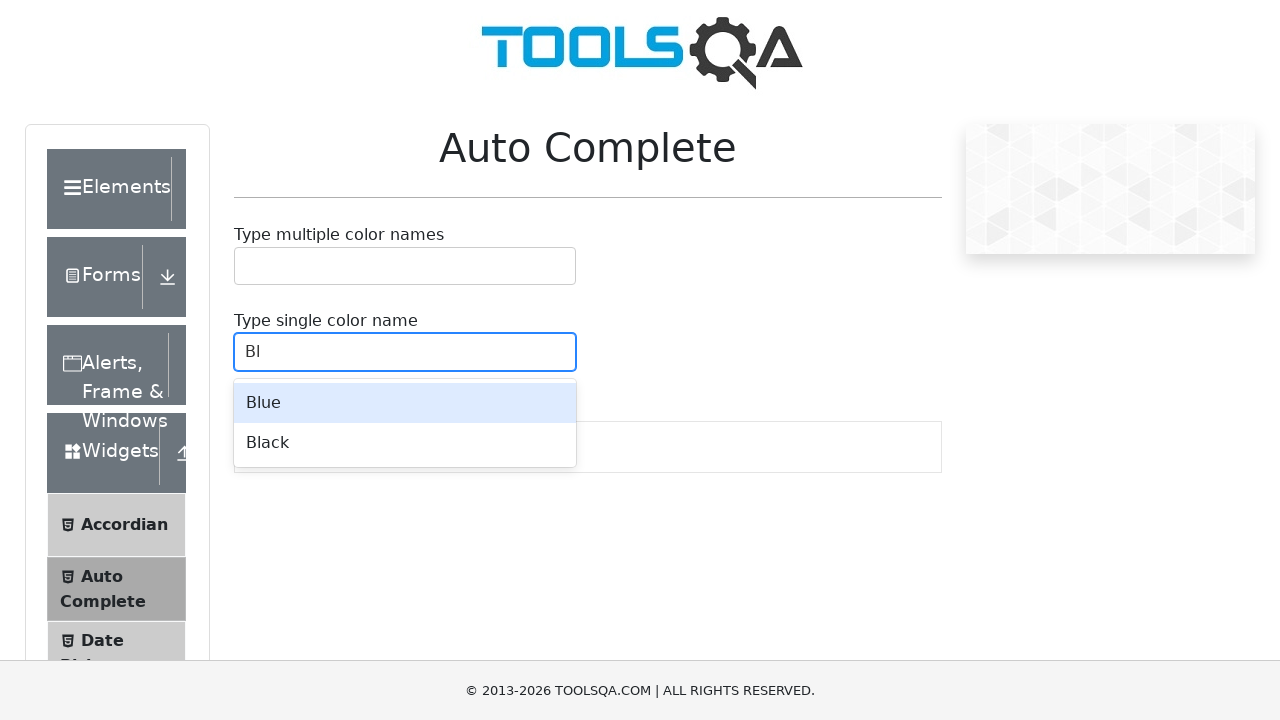

Selected 'Blue' from the auto-complete dropdown options at (405, 403) on div[class*='auto-complete__option']:has-text('Blue')
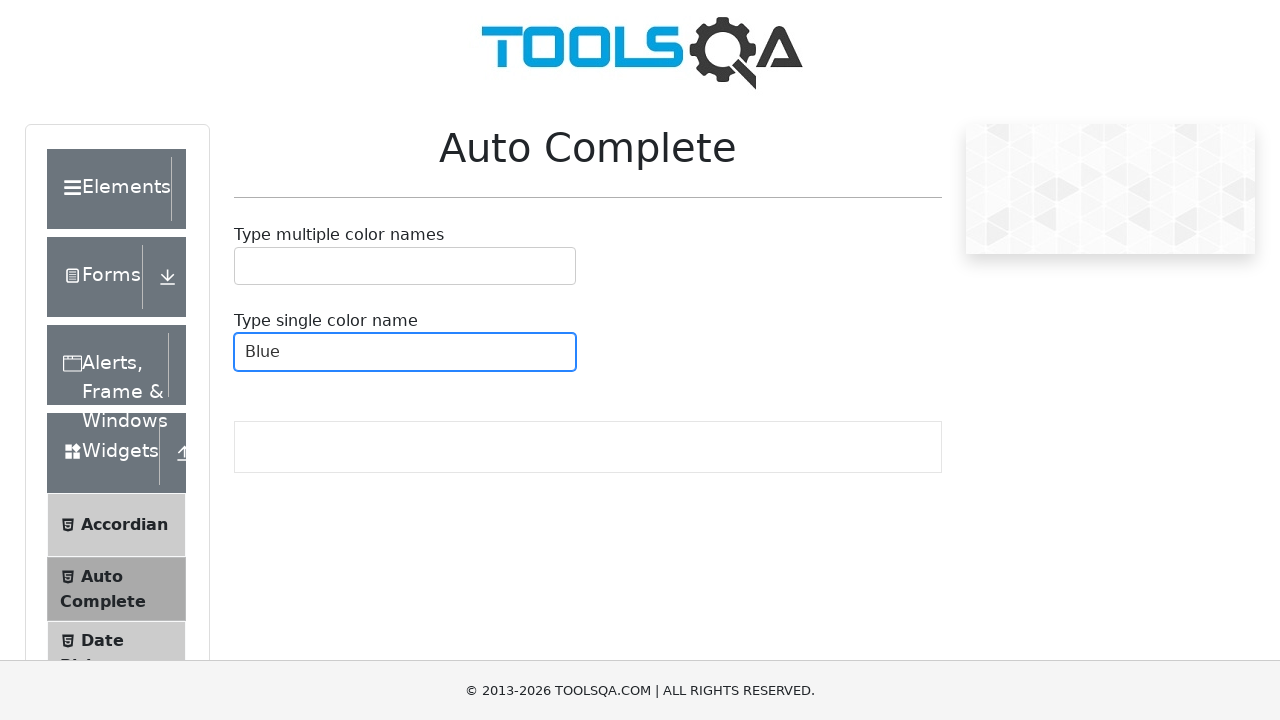

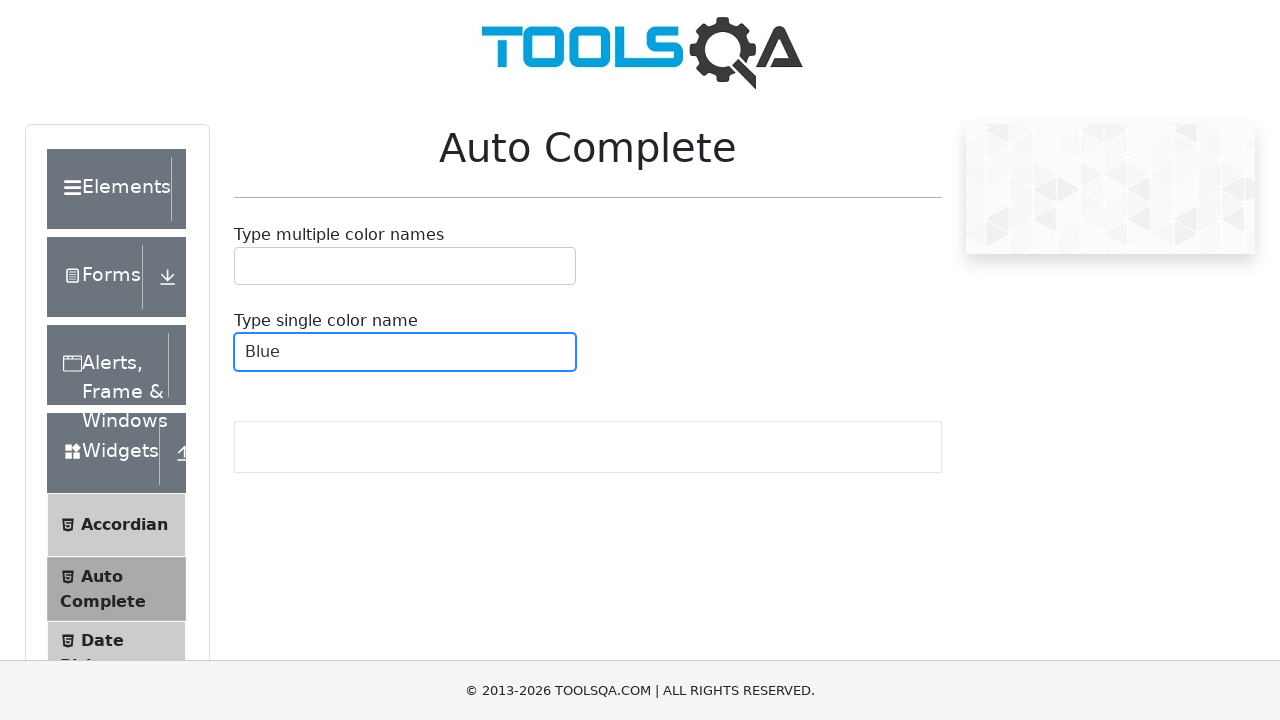